Tests guest checkout flow by adding a book to cart, proceeding to checkout, filling billing details, and placing an order with check payment method

Starting URL: http://practice.automationtesting.in

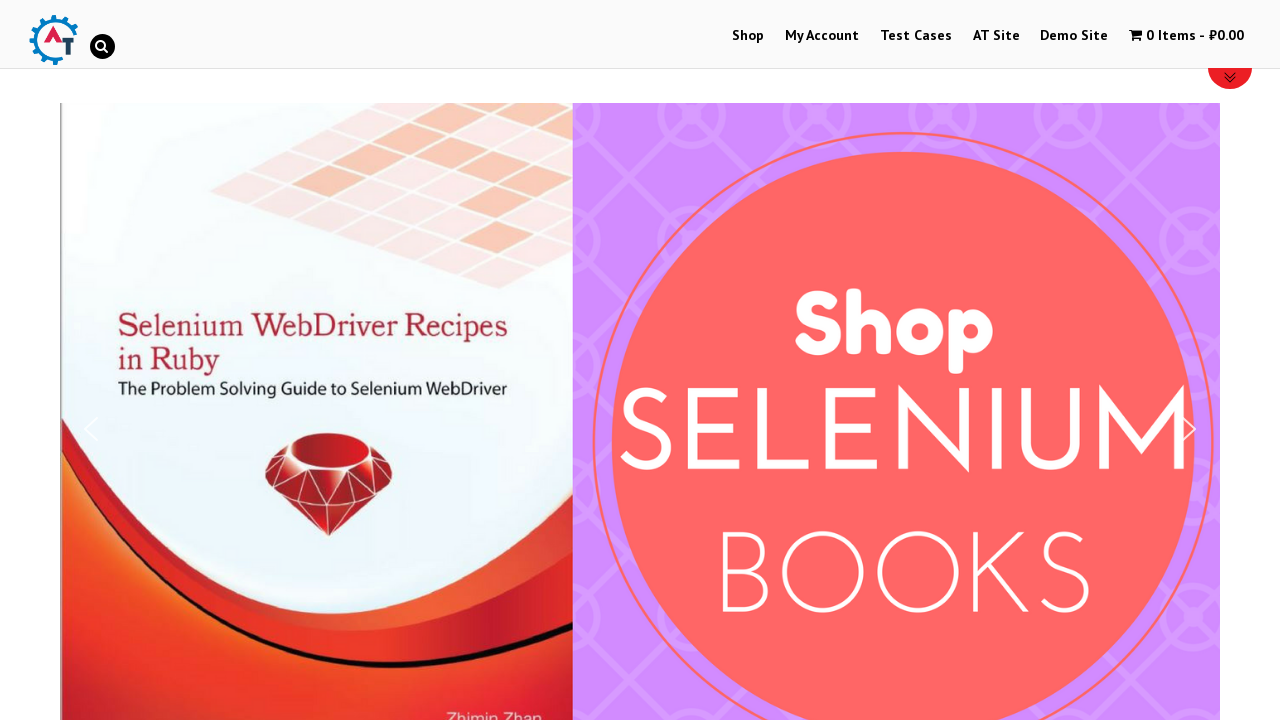

Clicked on Shop menu at (748, 36) on #menu-item-40
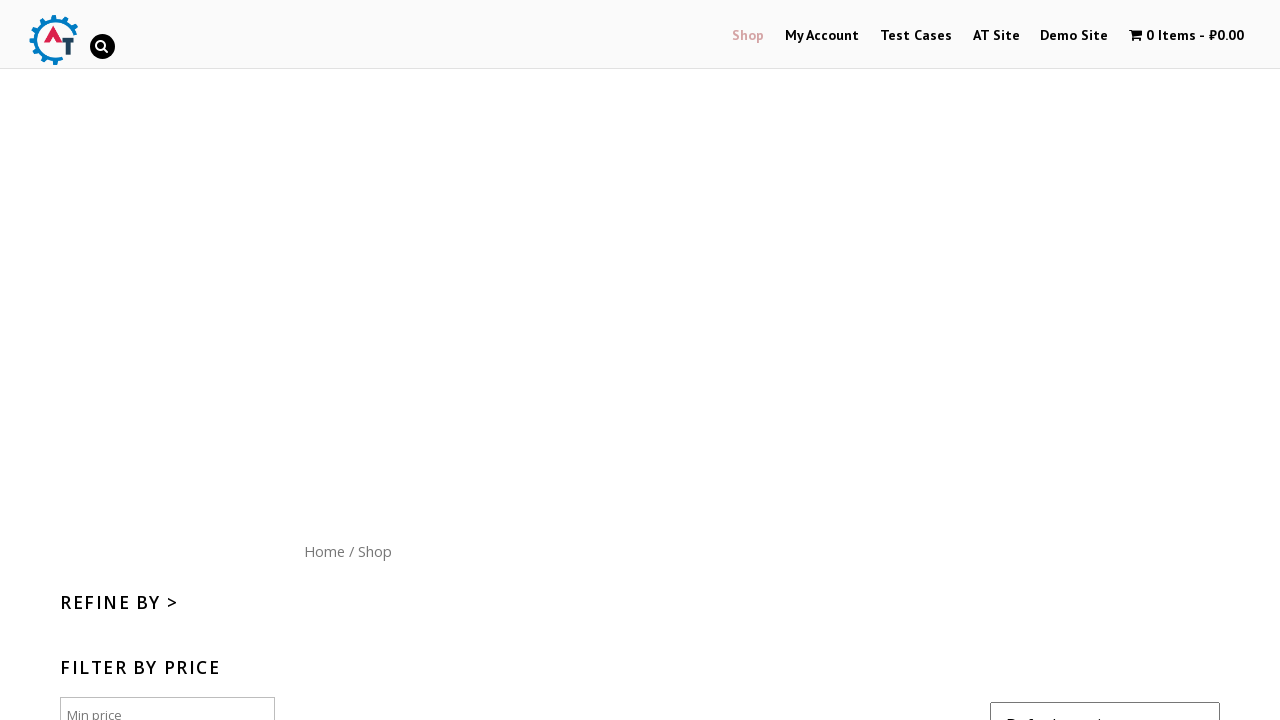

Scrolled down 300px to view products
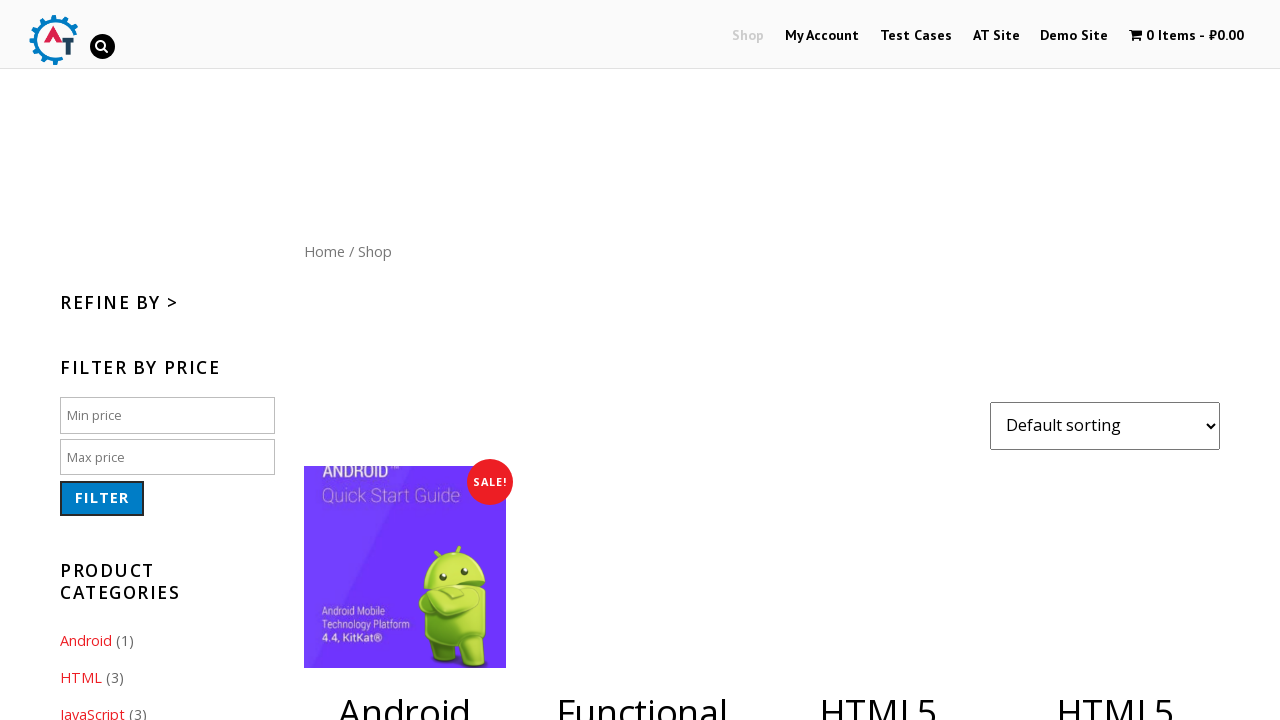

Added HTML5 WebApp Development book to cart at (1115, 361) on li.post-182 > :nth-child(2)
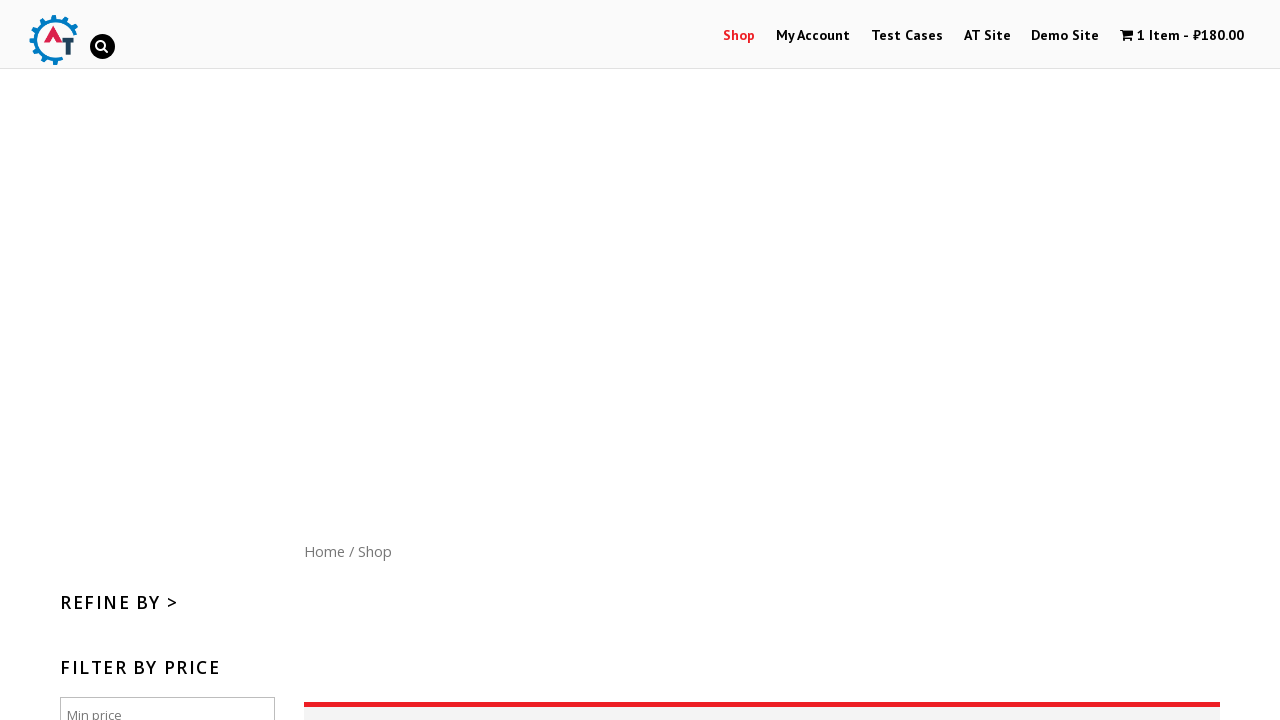

Basket menu item is now visible
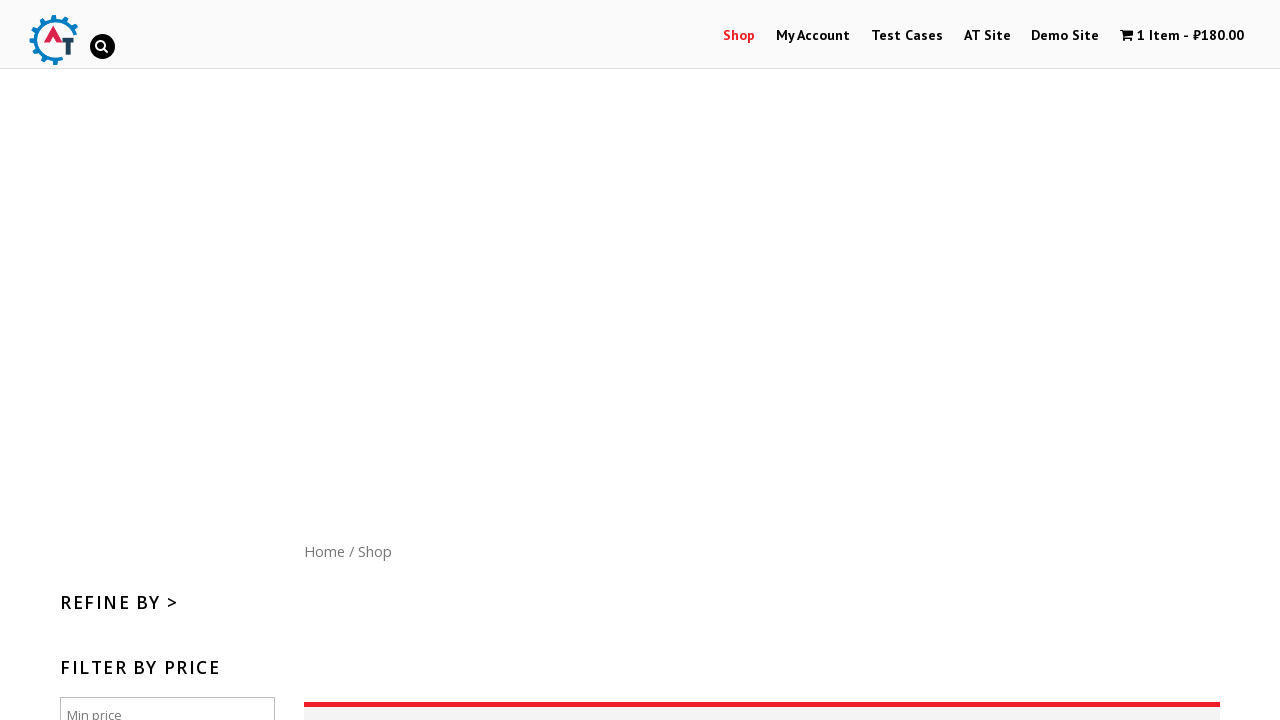

Clicked on basket/cart menu at (1182, 36) on #wpmenucartli
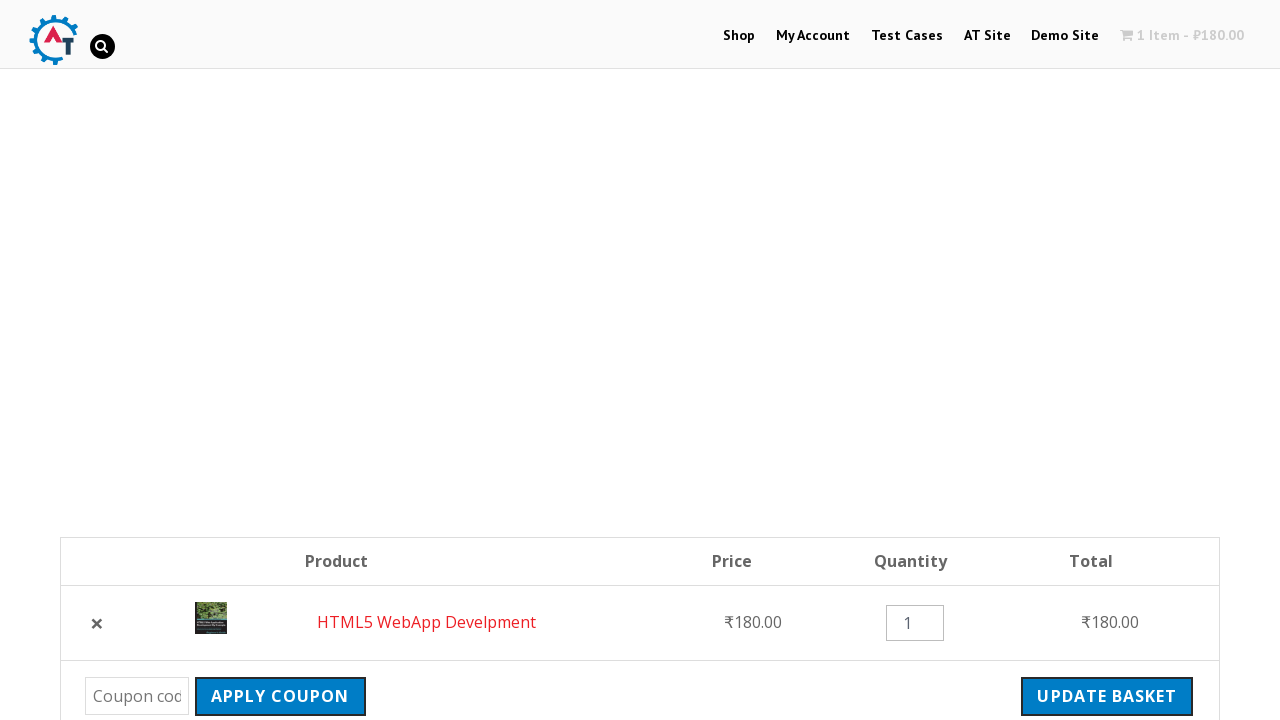

Checkout button is now visible
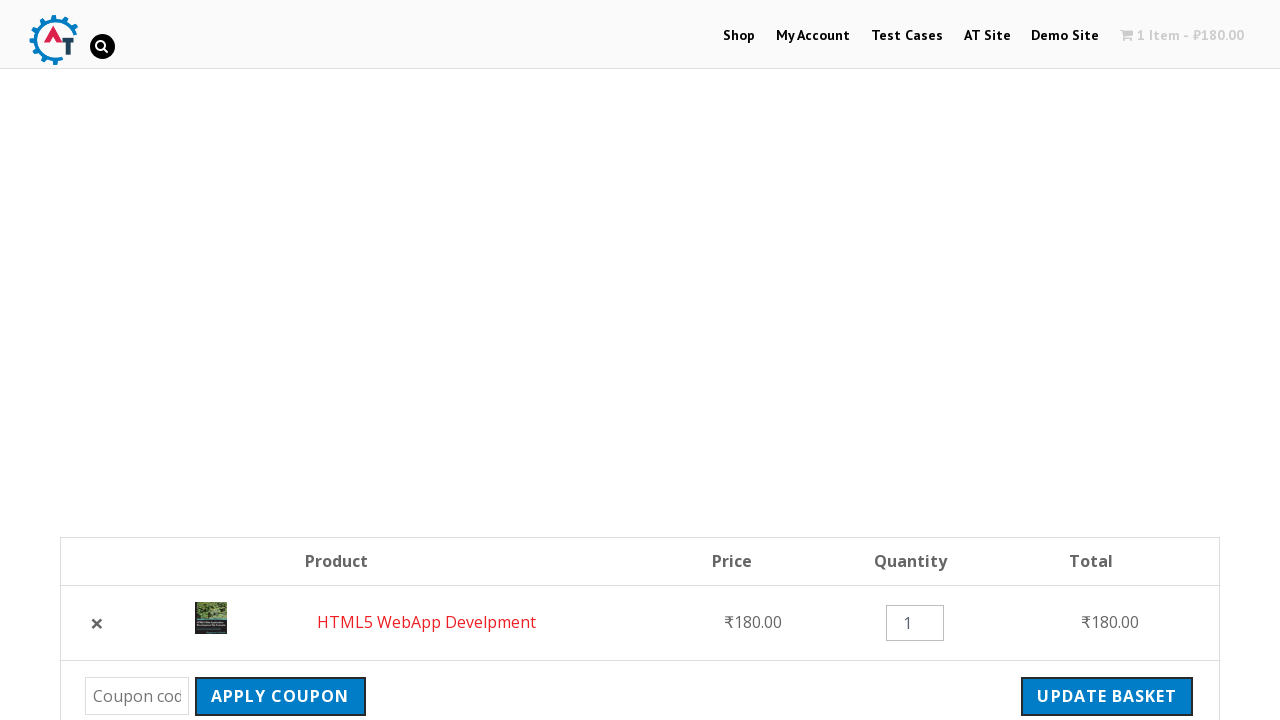

Clicked on checkout button at (1098, 360) on .wc-forward
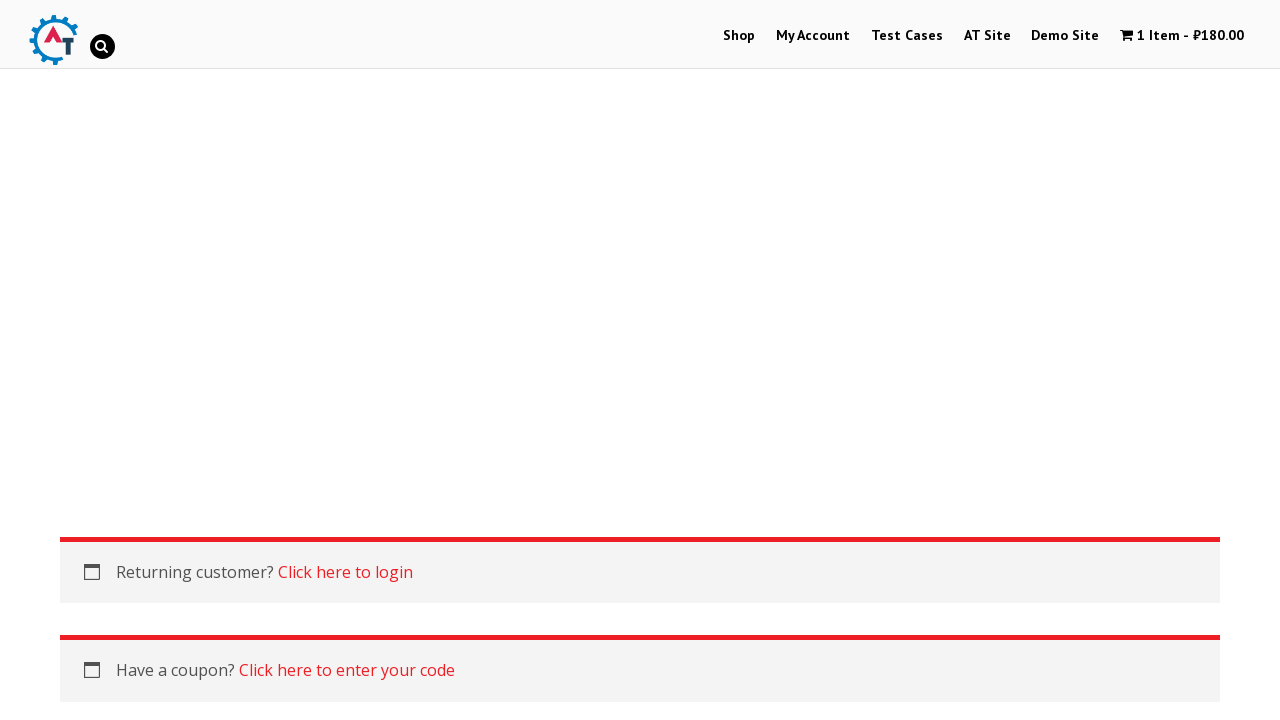

Billing first name field is now visible
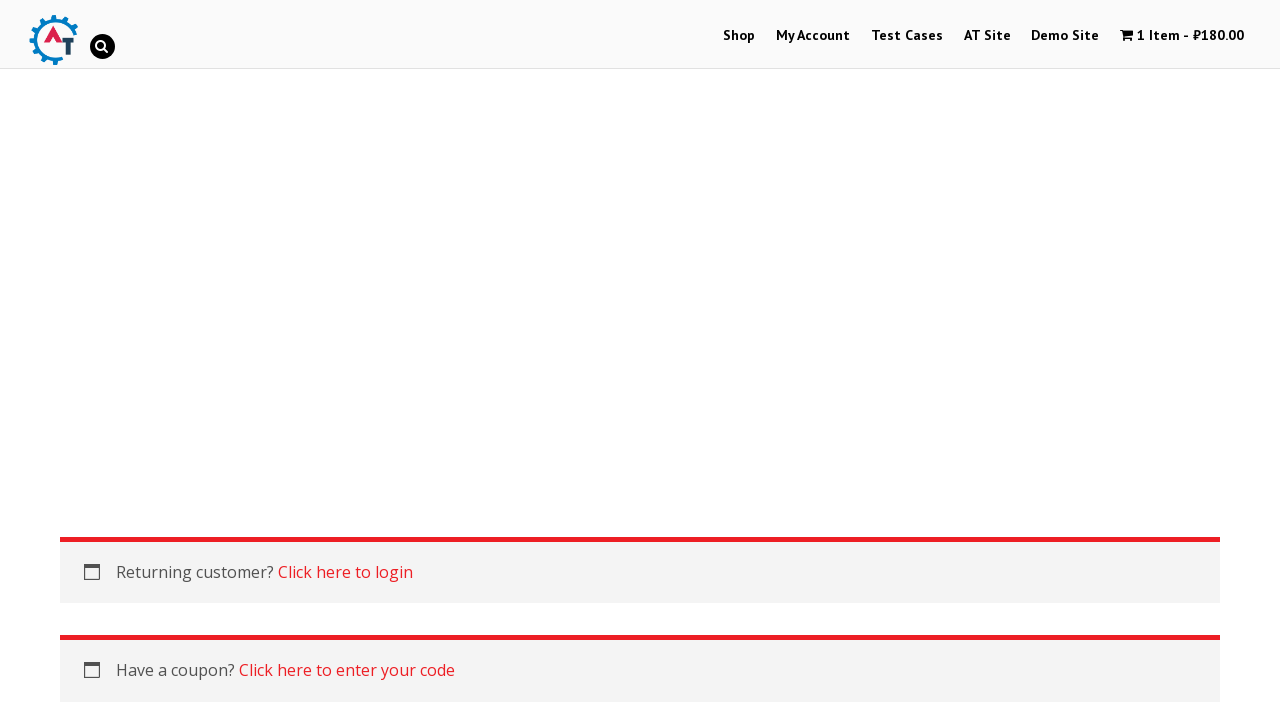

Filled billing first name with 'Michael' on #billing_first_name
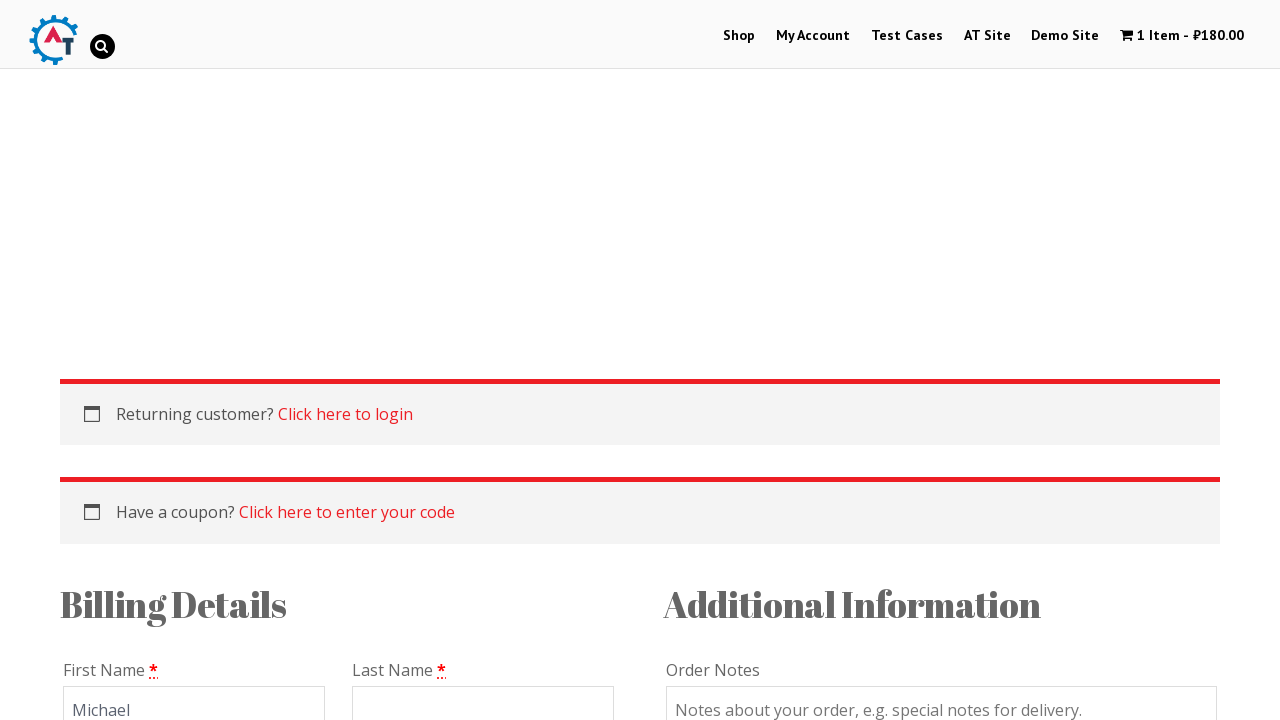

Filled billing last name with 'Johnson' on #billing_last_name
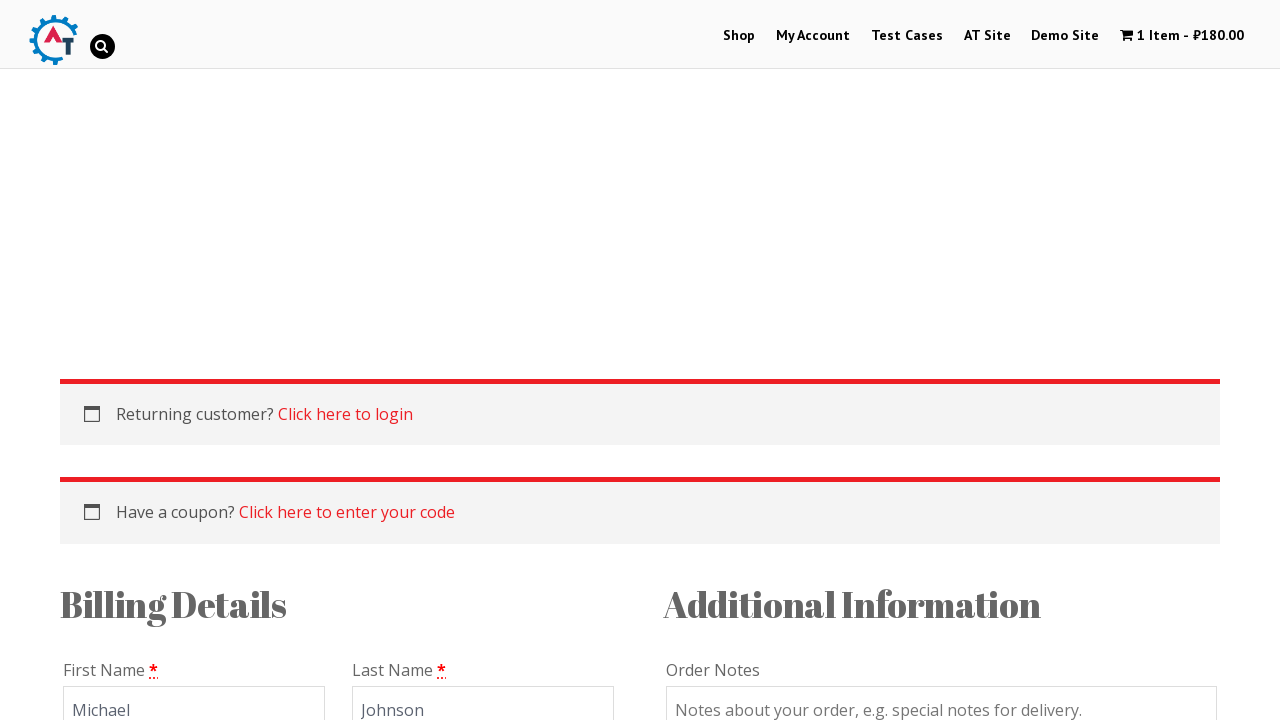

Filled billing email with 'michael.johnson@testmail.com' on #billing_email
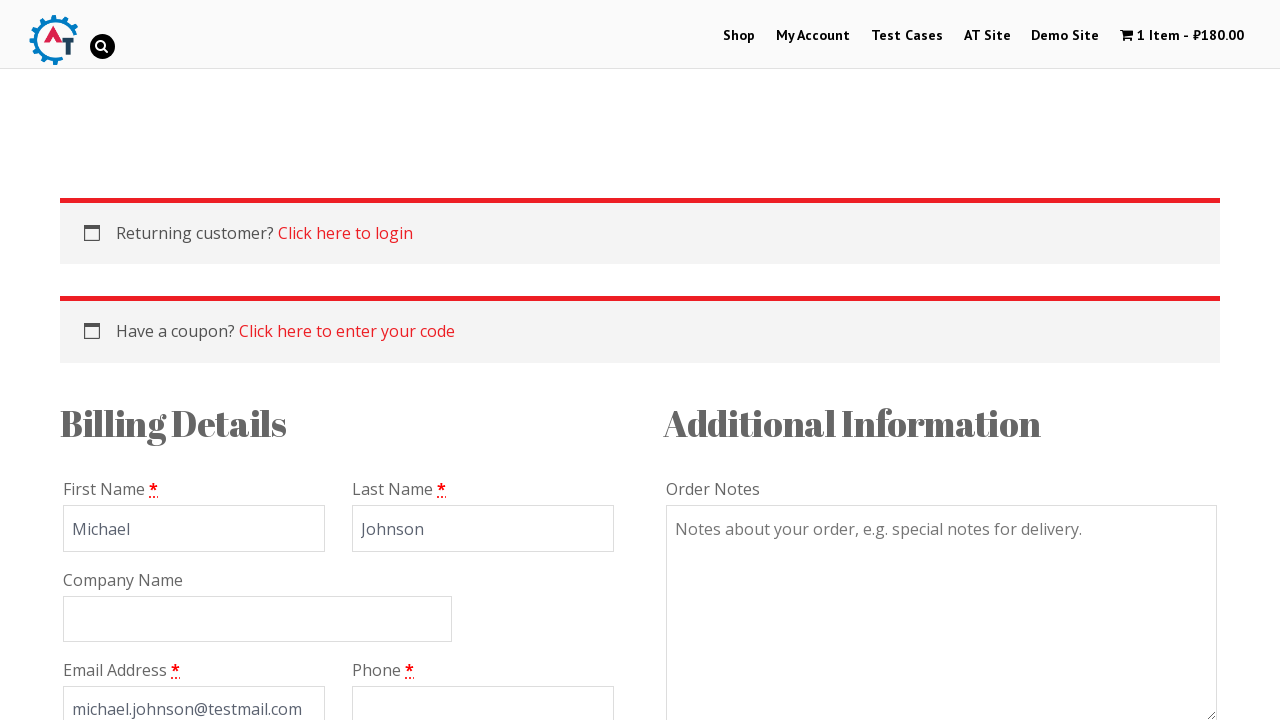

Filled billing phone with '5551234567' on #billing_phone
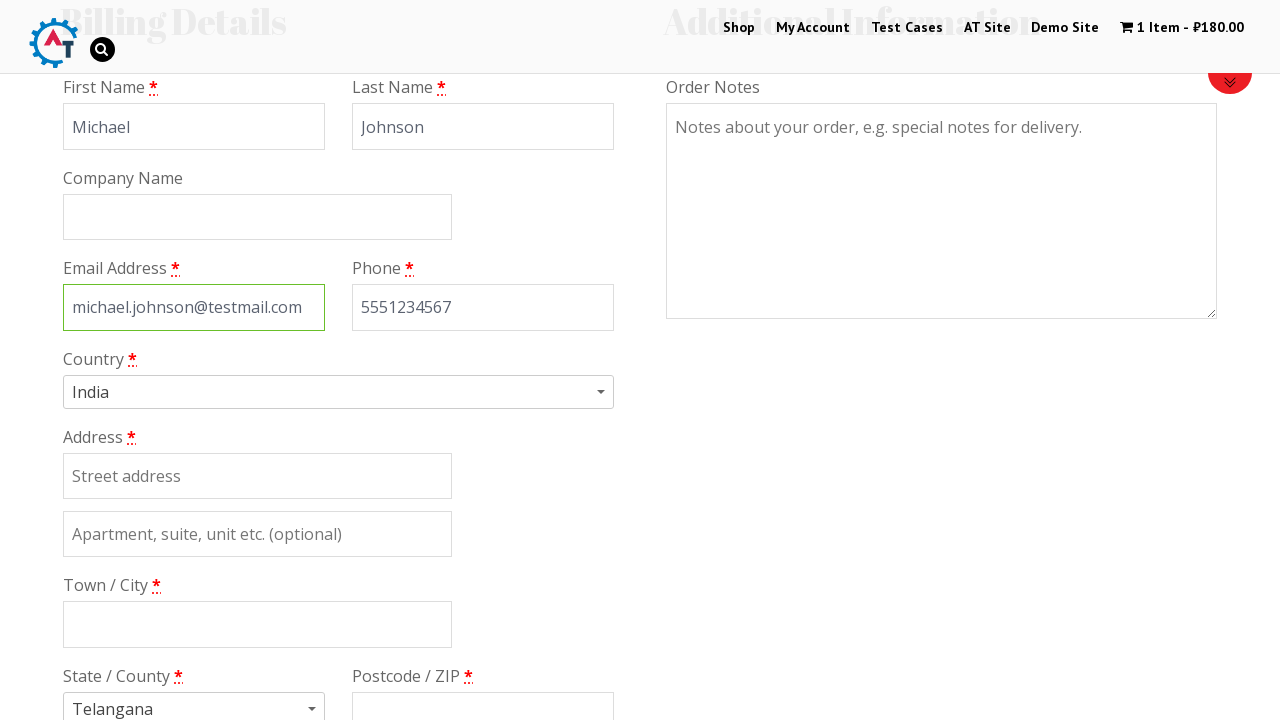

Clicked on country dropdown at (338, 392) on #s2id_billing_country
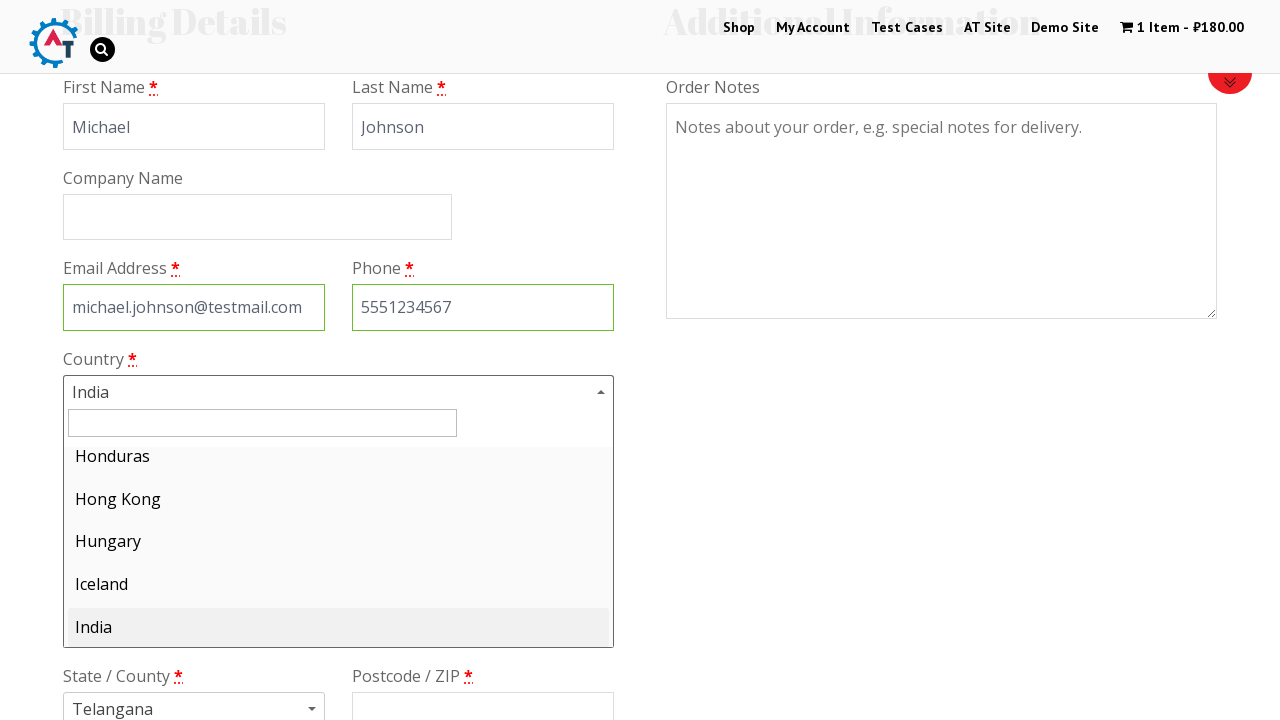

Entered 'India' in country search field on #s2id_autogen1_search
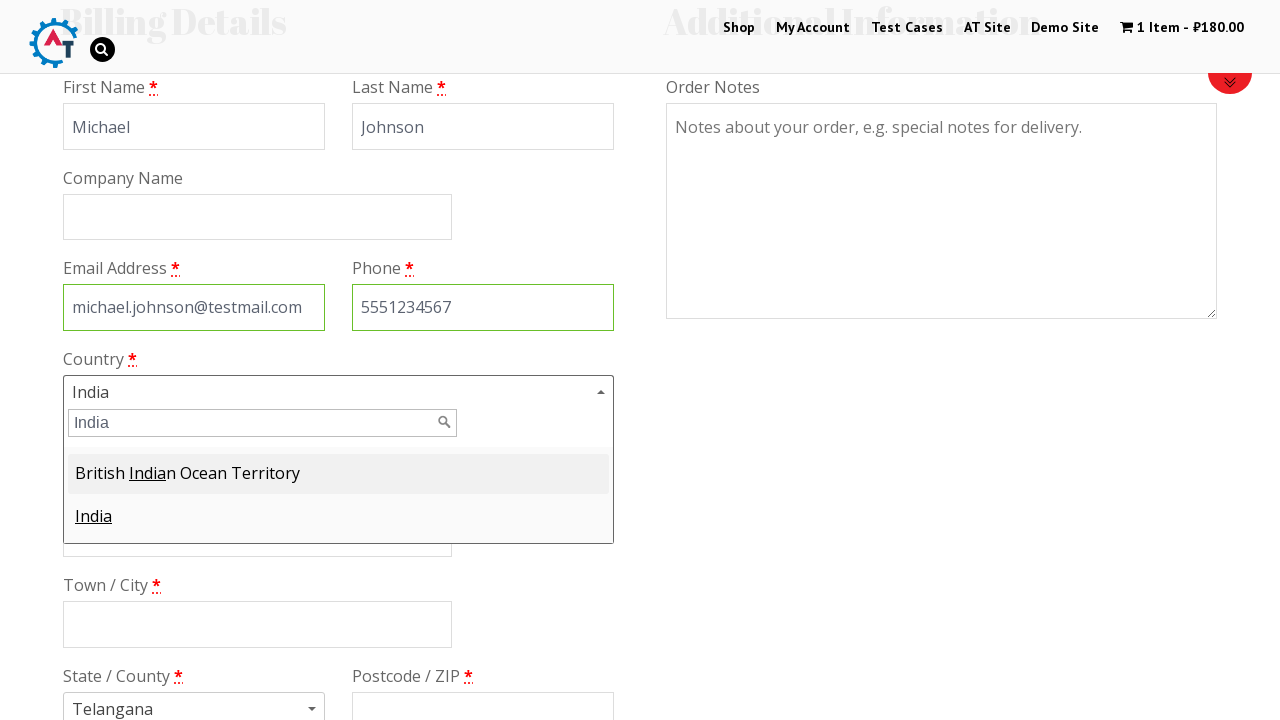

Country dropdown results are now visible
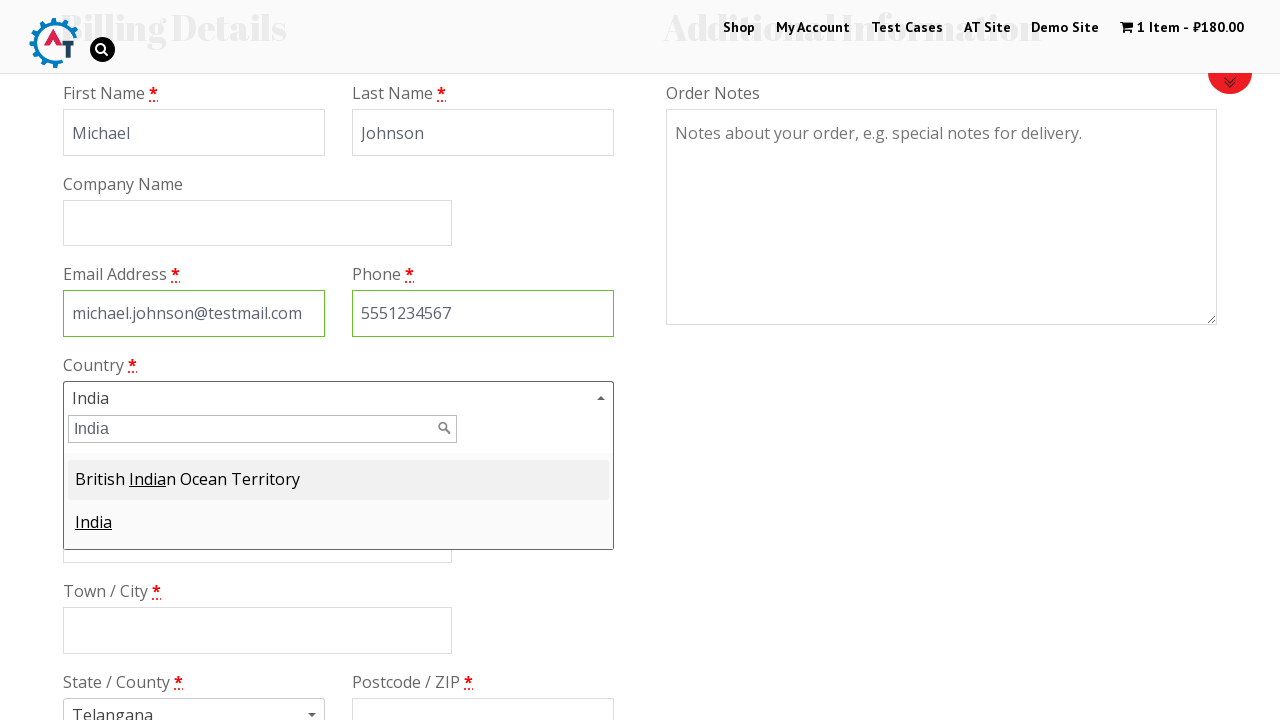

Selected 'India' from country dropdown at (148, 479) on .select2-results li >> text=India
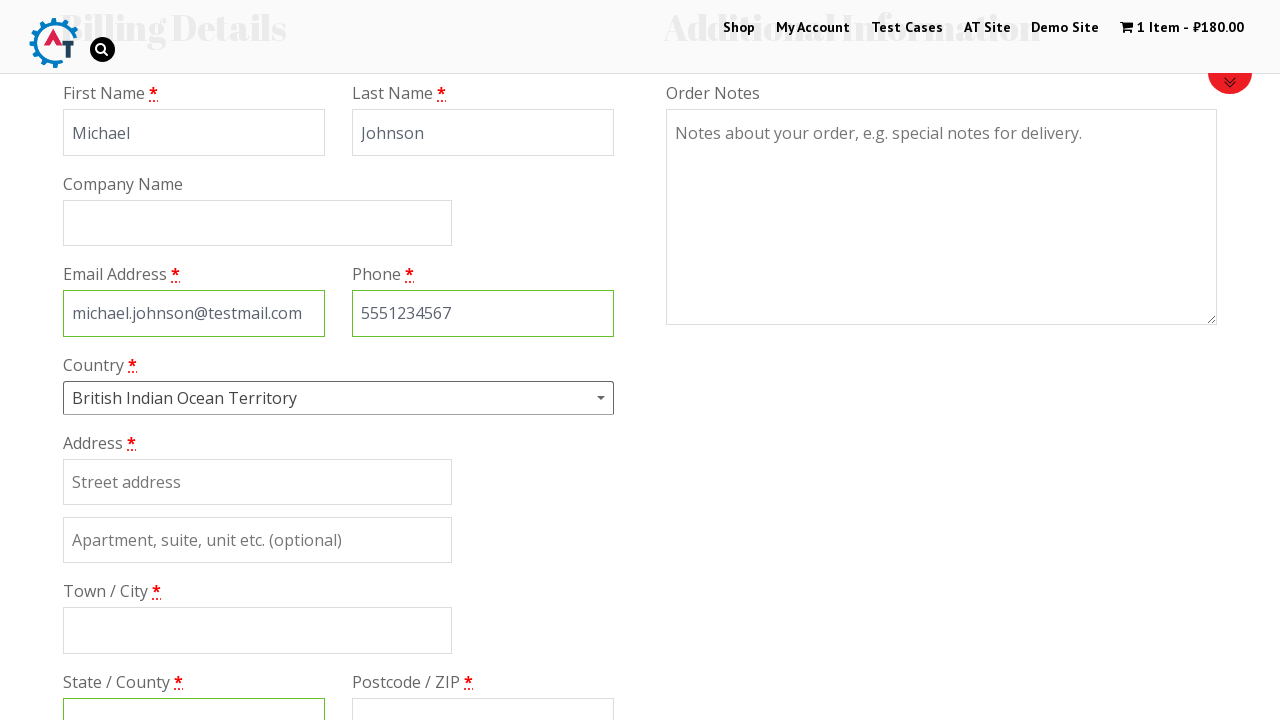

Filled billing street address with '123 Main Street' on #billing_address_1
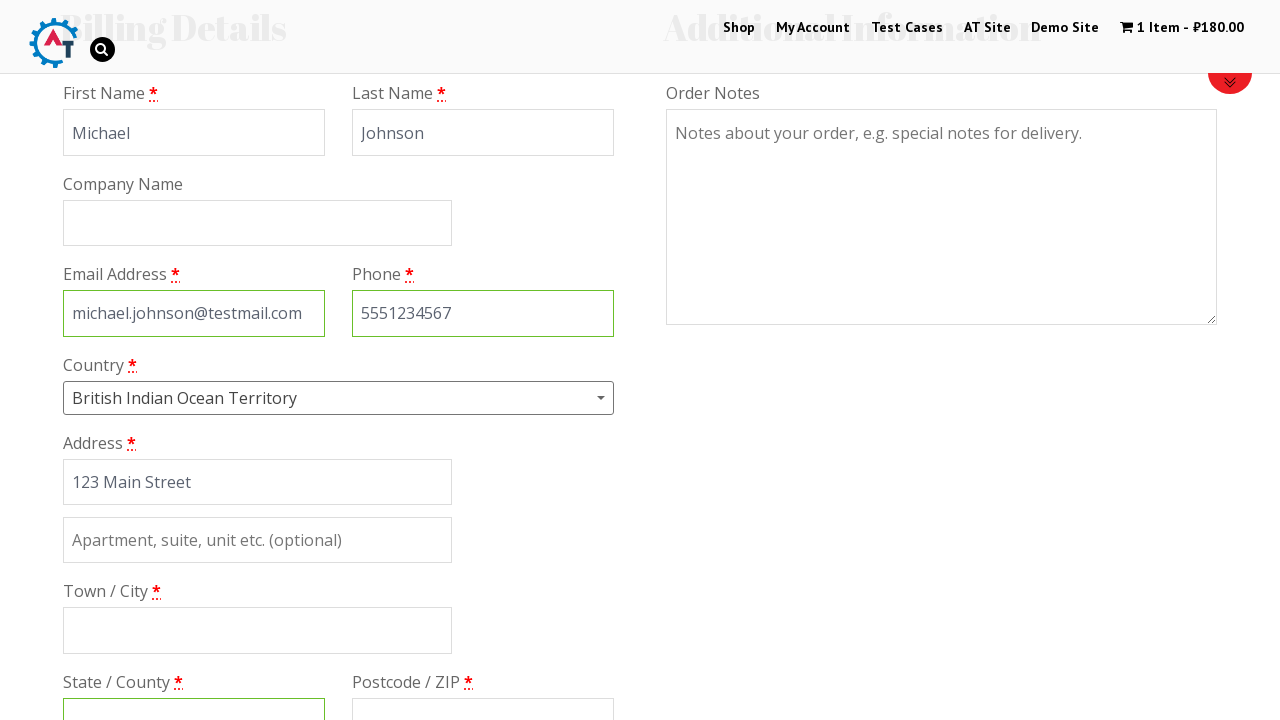

Filled billing city with 'Mumbai' on #billing_city
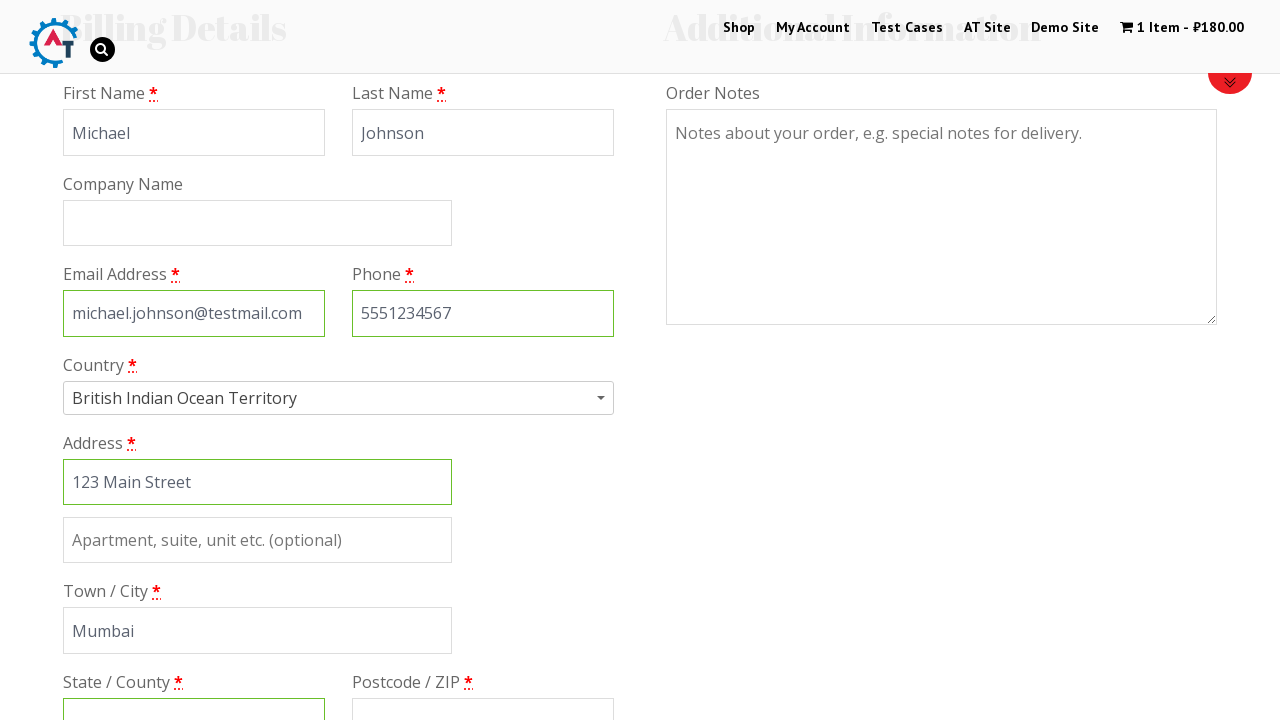

Filled billing state with 'Maharashtra' on #billing_state
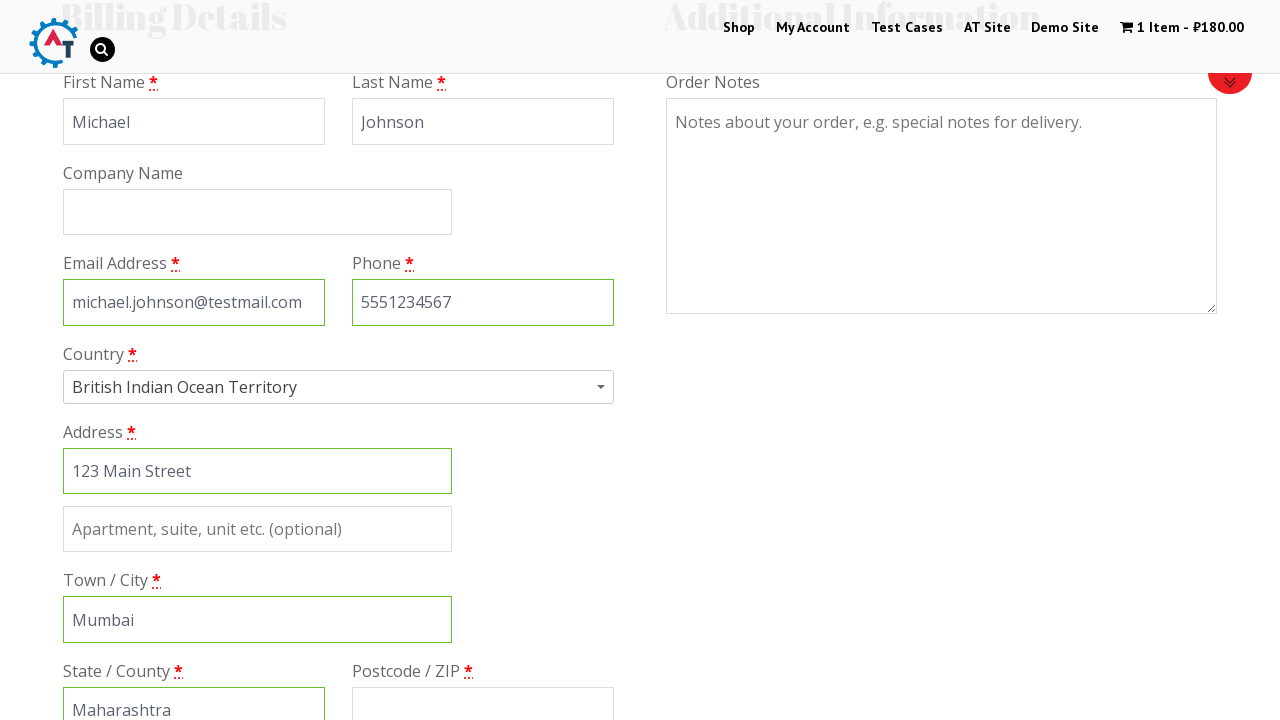

Filled billing postcode with '400001' on #billing_postcode
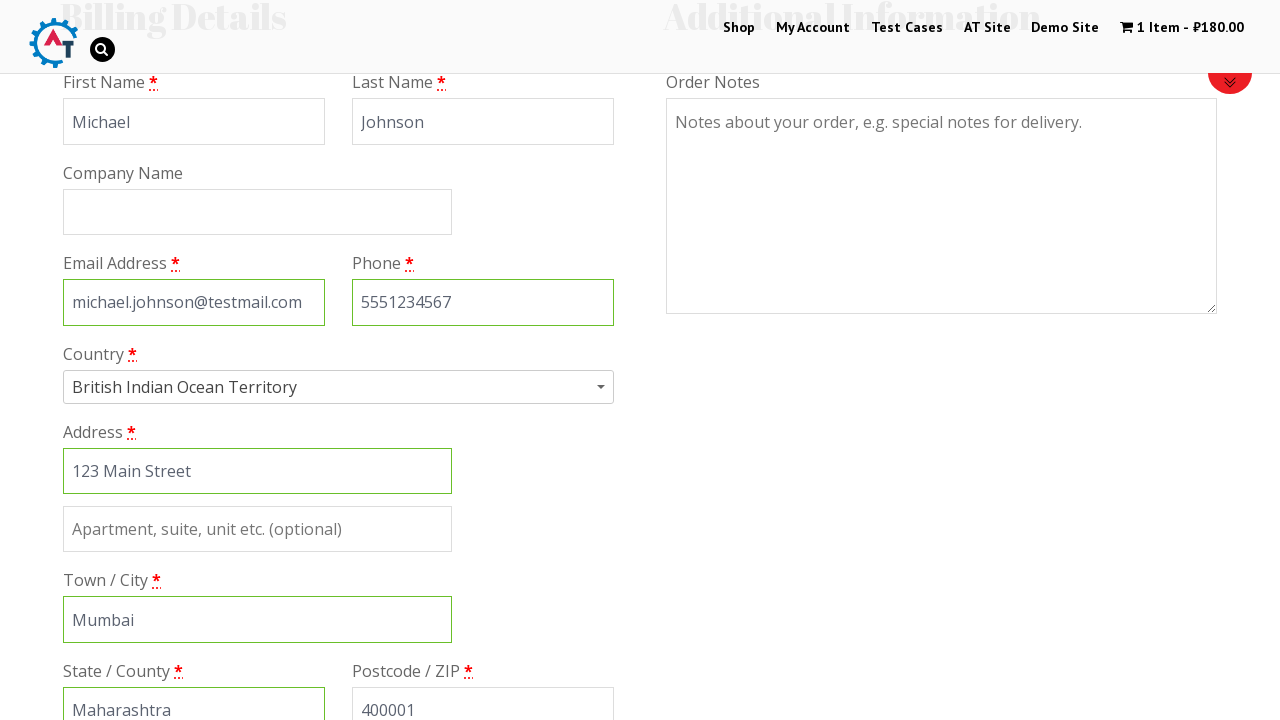

Scrolled down 600px to view payment options
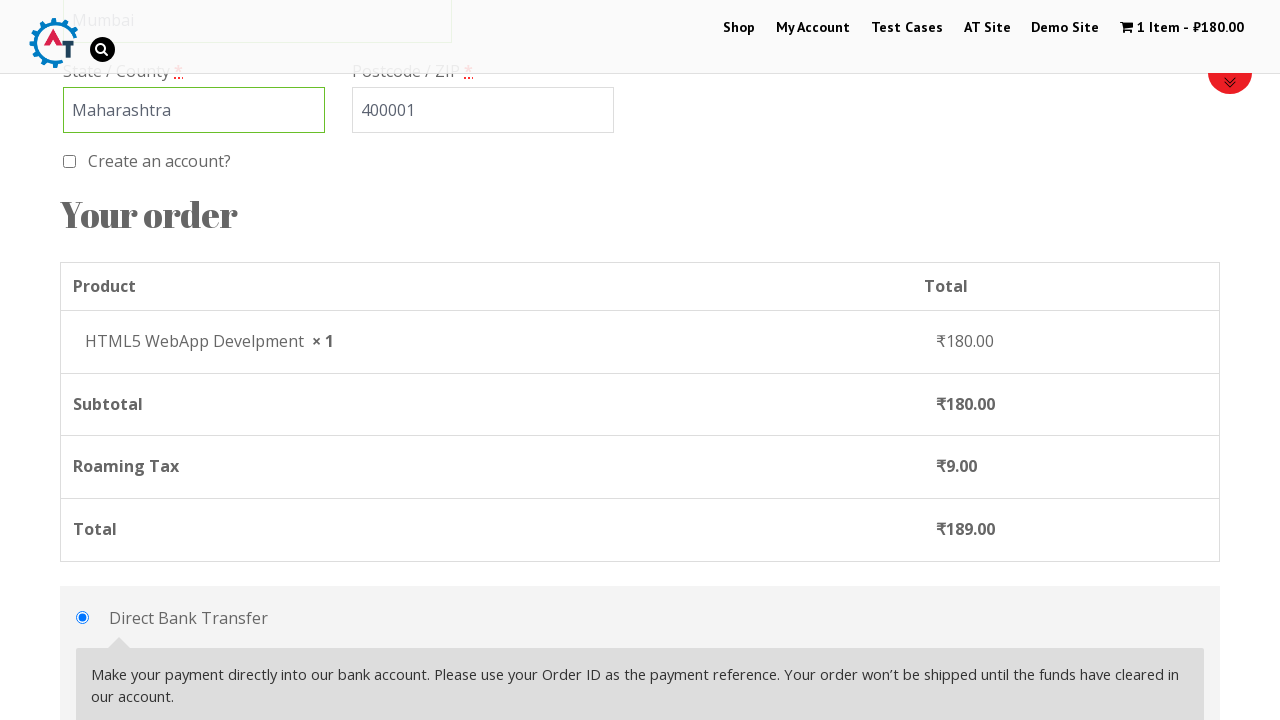

Check payment method option is now visible
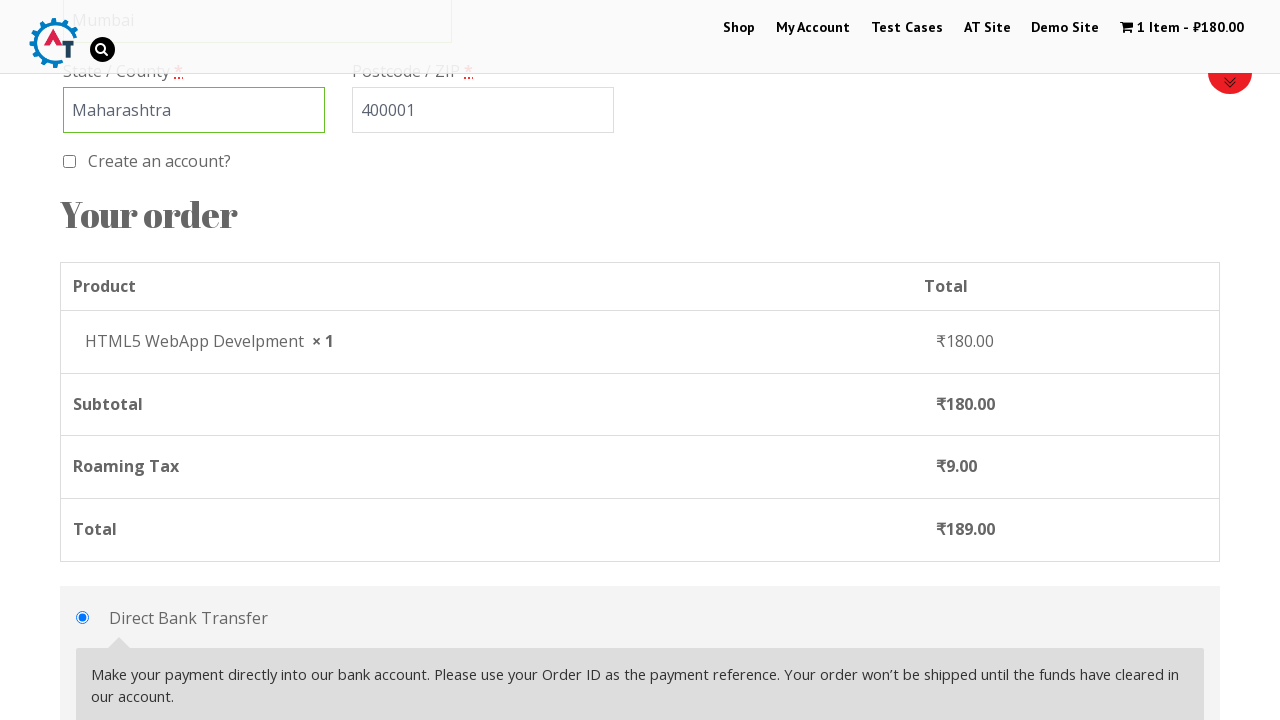

Selected check payment method at (82, 360) on #payment_method_cheque
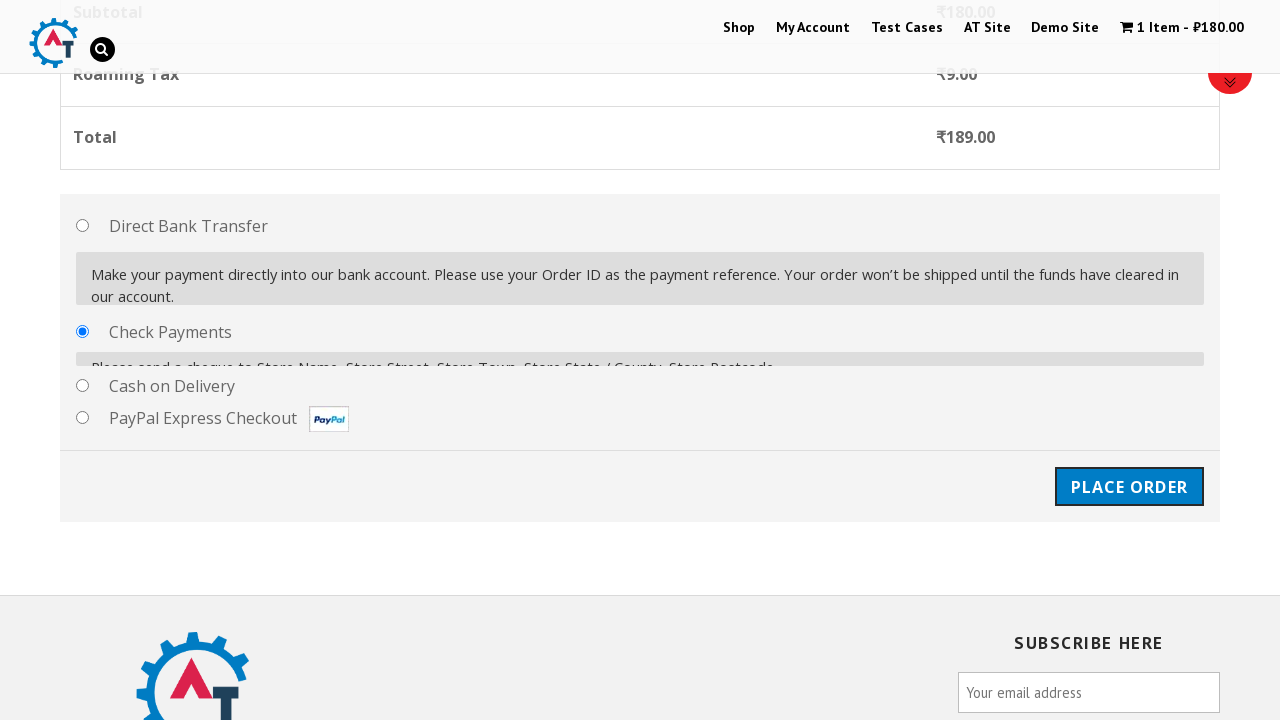

Clicked on 'Place Order' button at (1129, 701) on #place_order
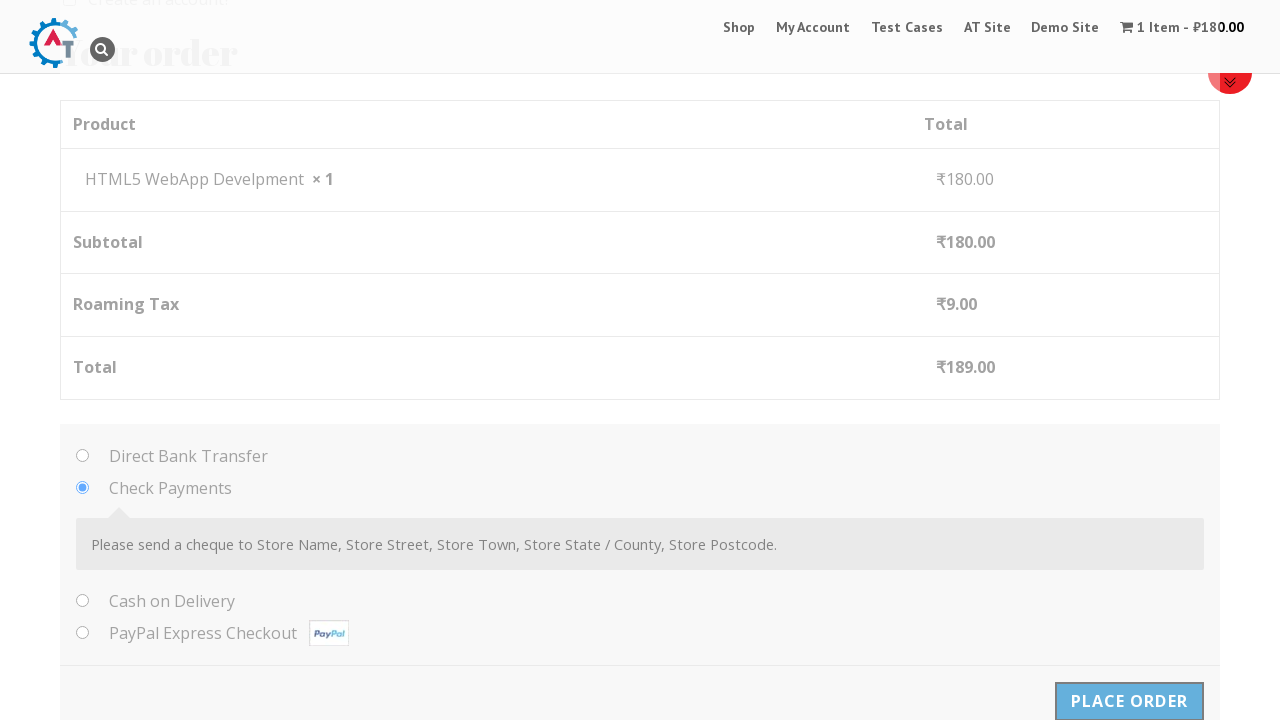

Order confirmation page loaded with thank you message
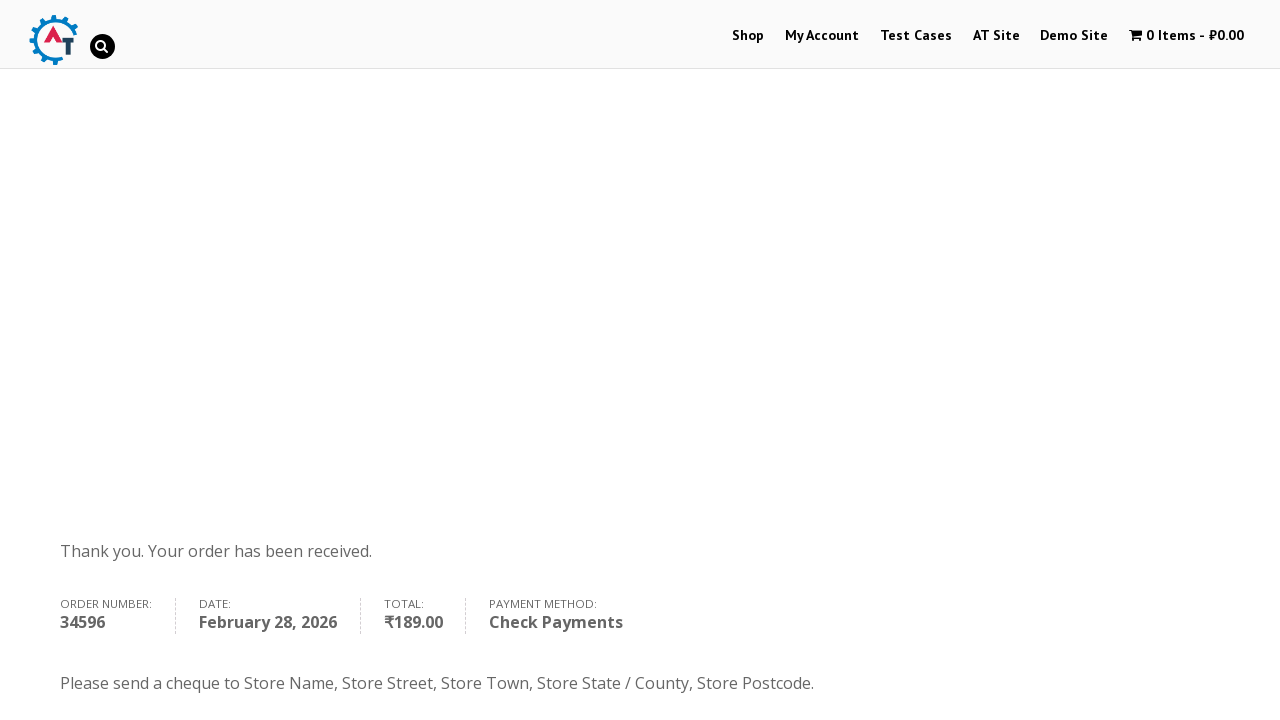

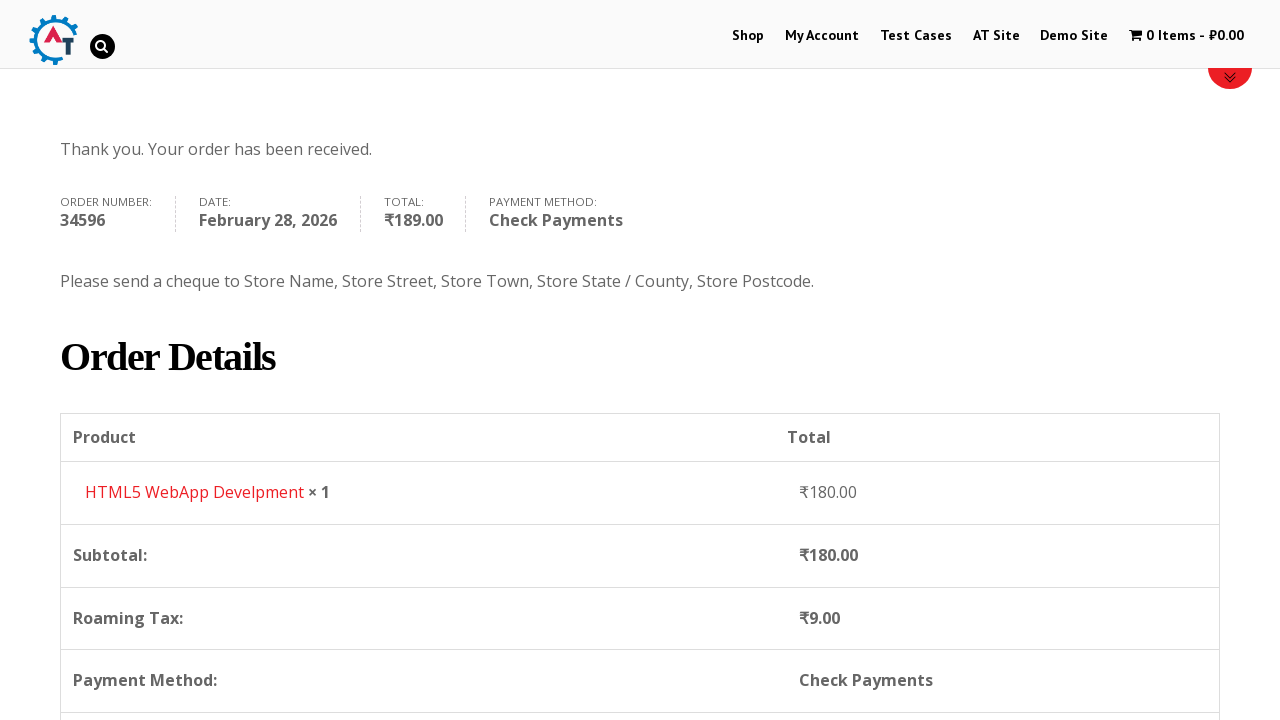